Navigates to the WebDriverIO homepage and retrieves the page title to verify the page loads correctly

Starting URL: https://webdriver.io

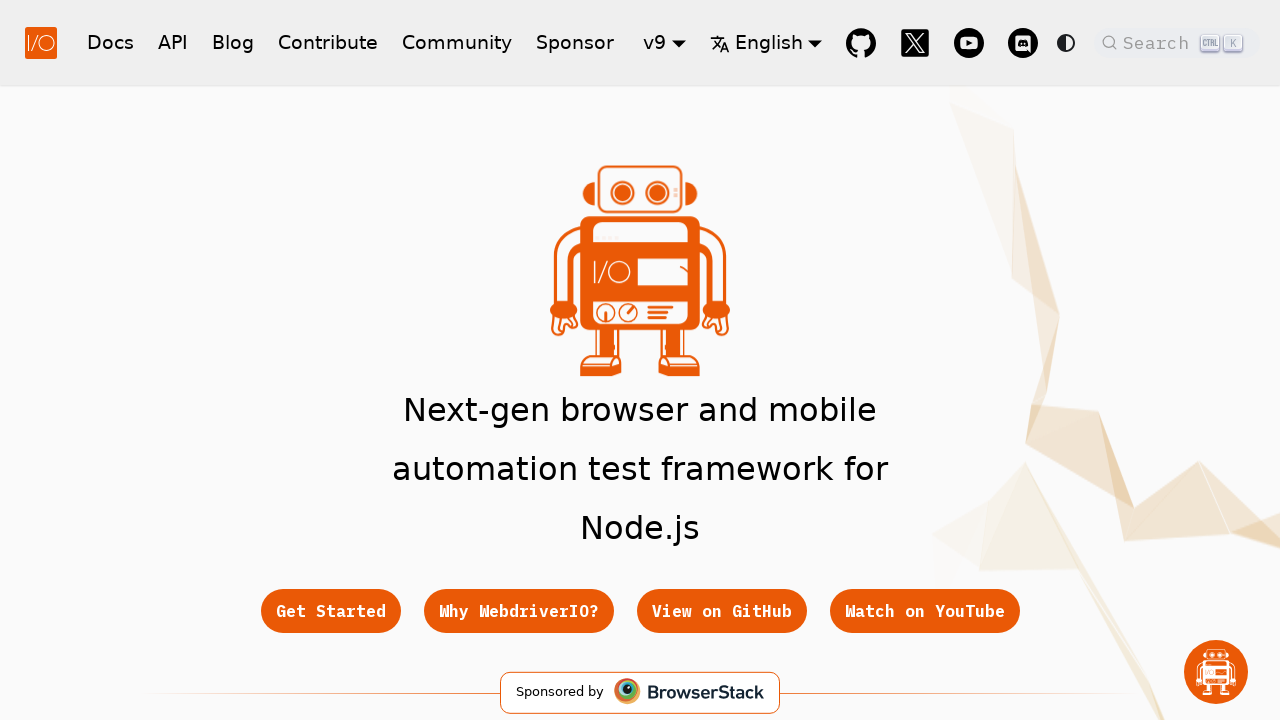

Retrieved page title from WebDriverIO homepage
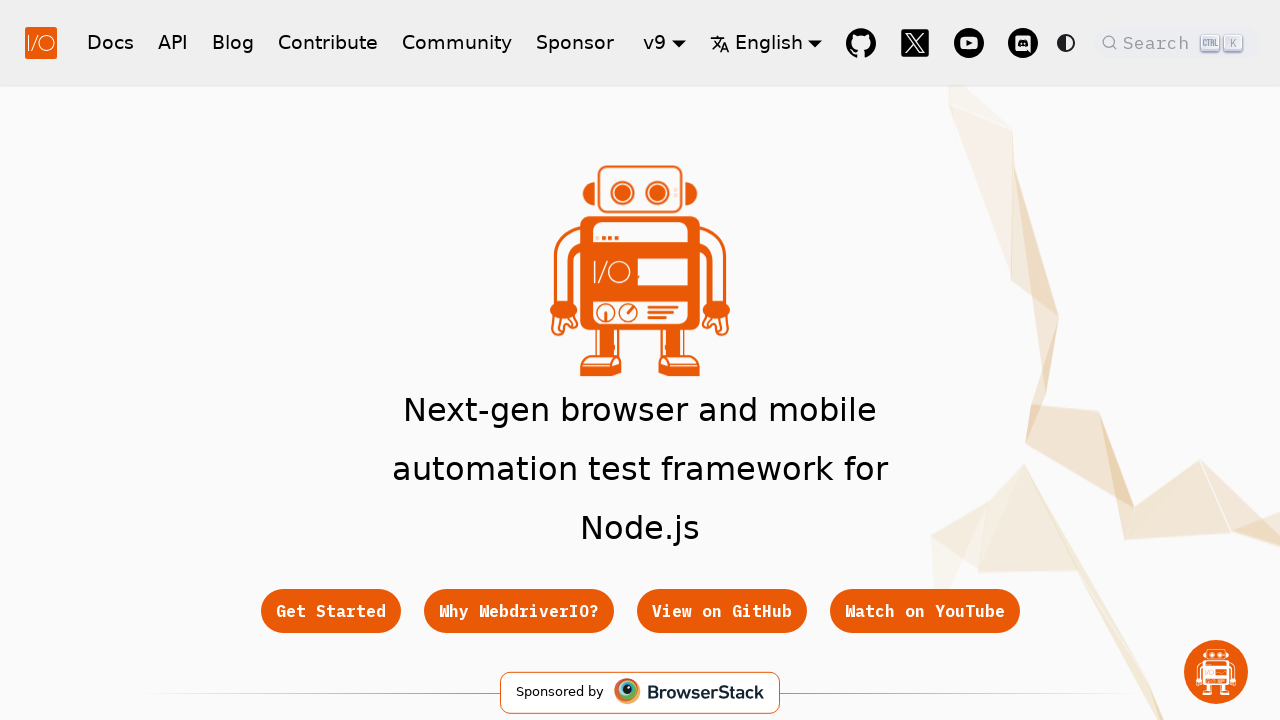

Printed page title to console
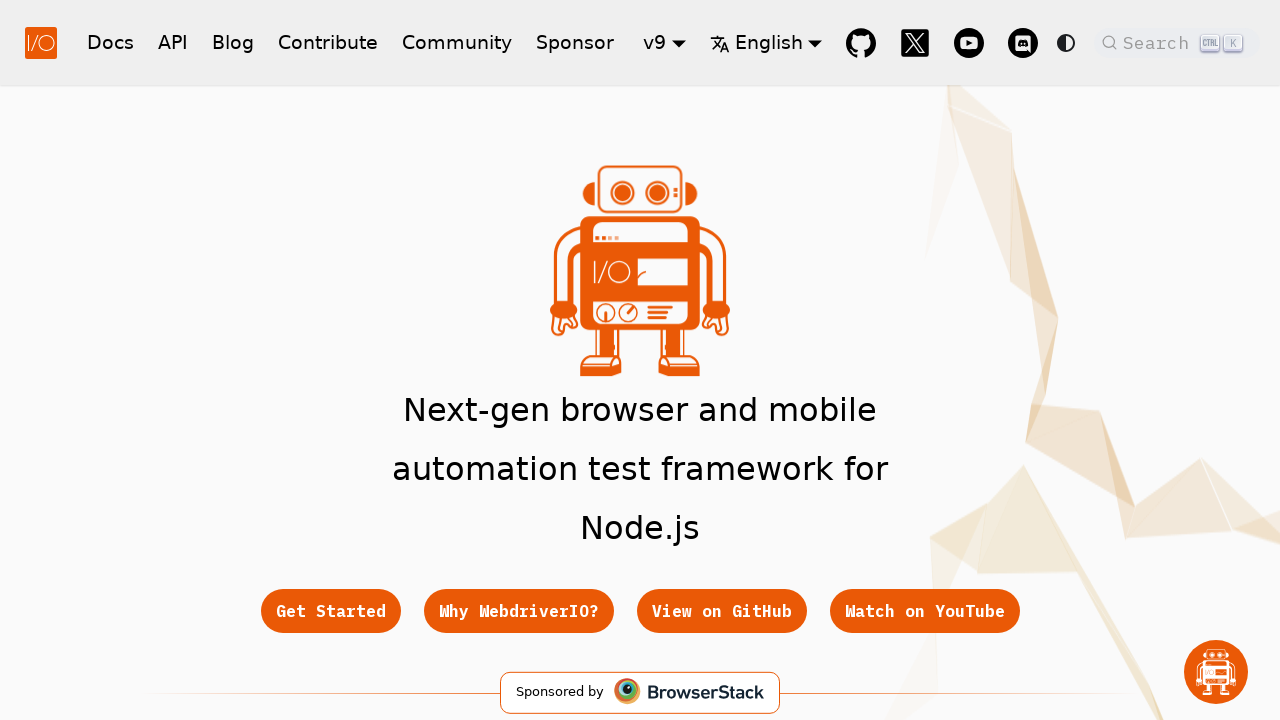

Waited for page DOM content to be fully loaded
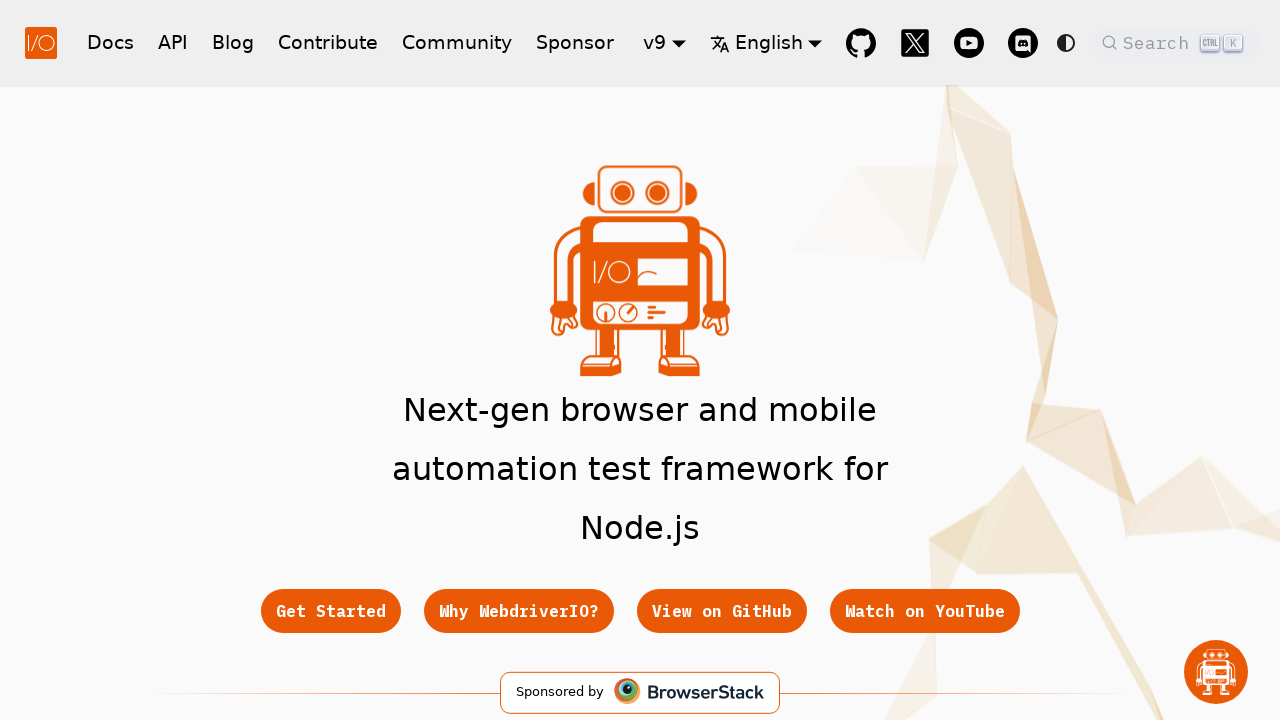

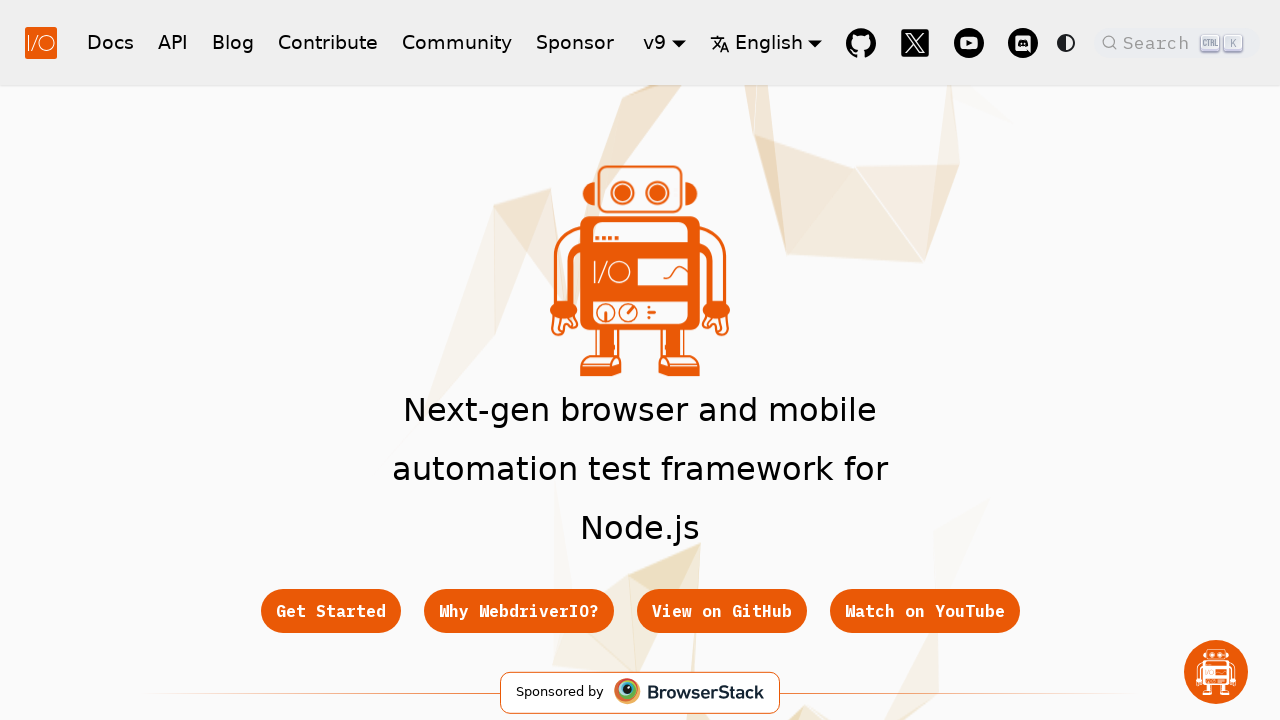